Selects "Option 2" from the dropdown by its value attribute and verifies it is selected

Starting URL: https://the-internet.herokuapp.com/dropdown

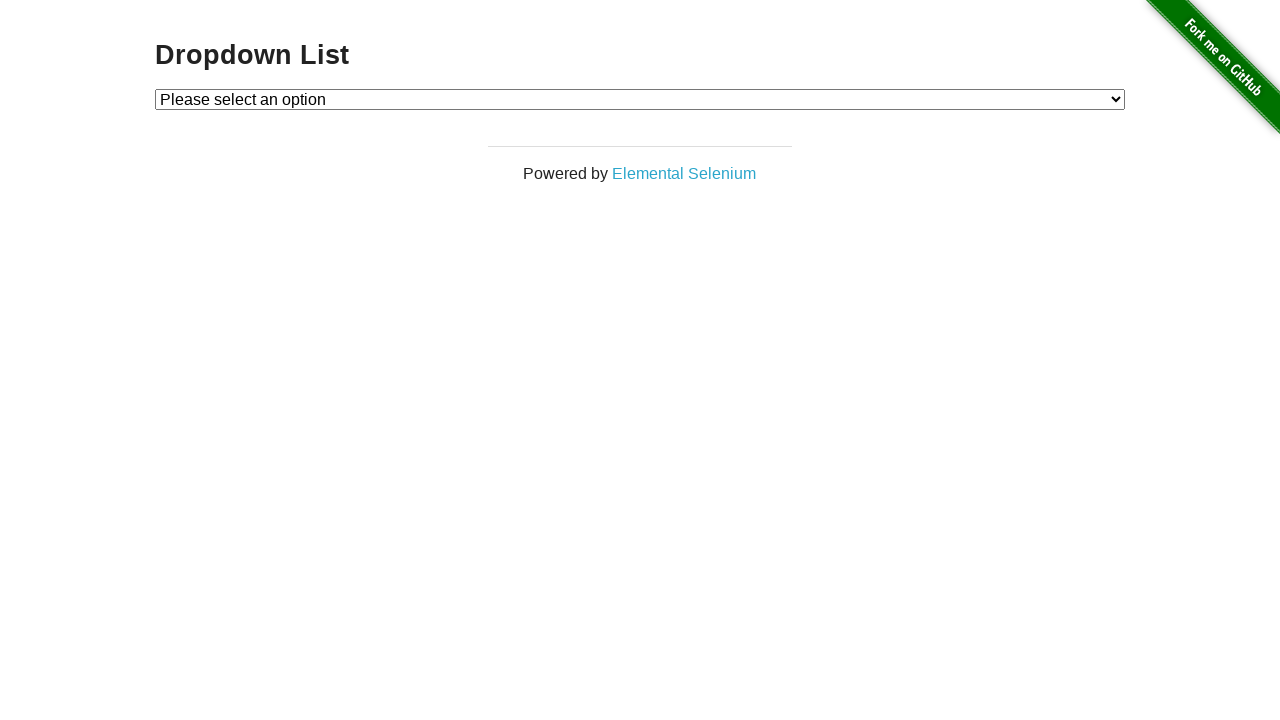

Selected 'Option 2' from dropdown by value attribute '2' on #dropdown
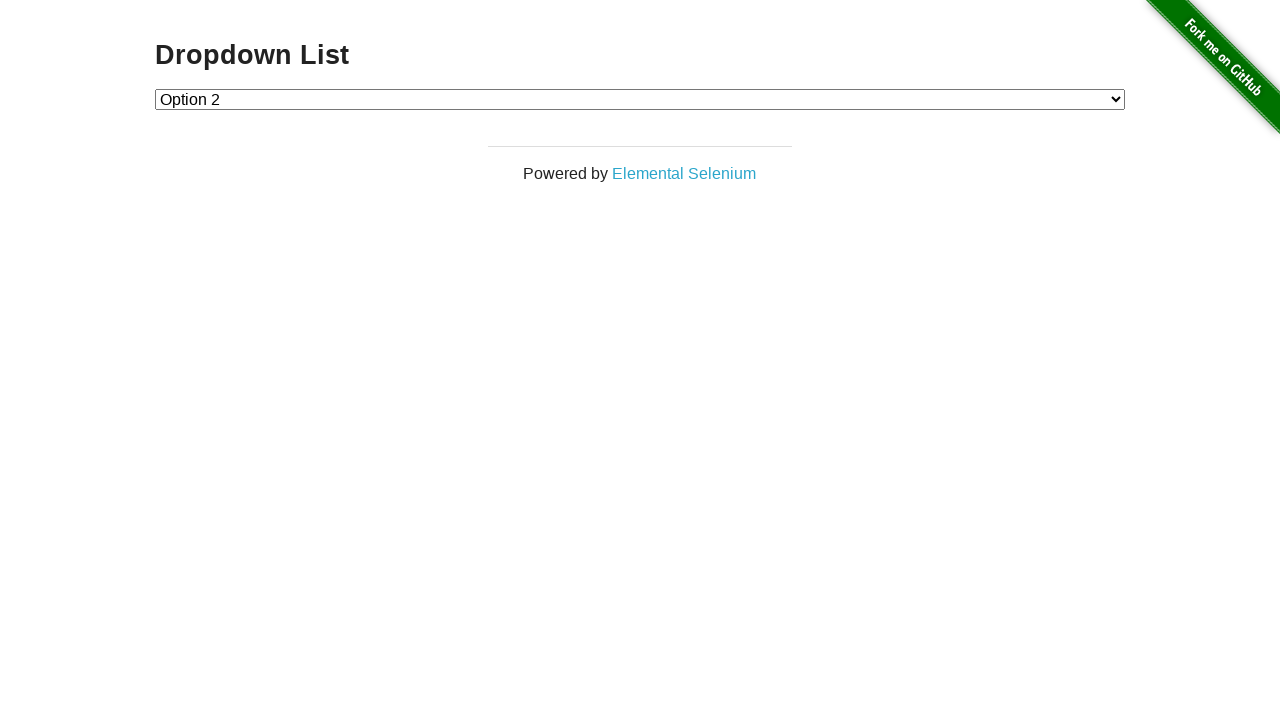

Retrieved text content of selected dropdown option
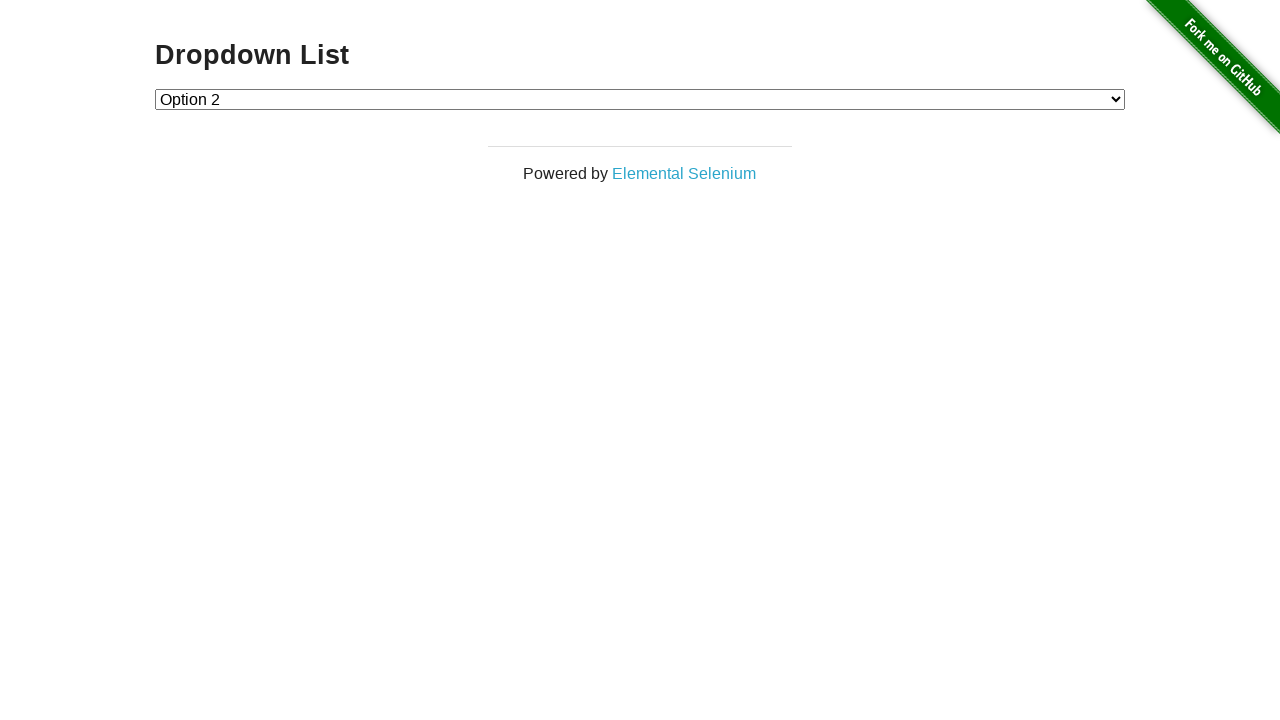

Verified that 'Option 2' is in the selected option text
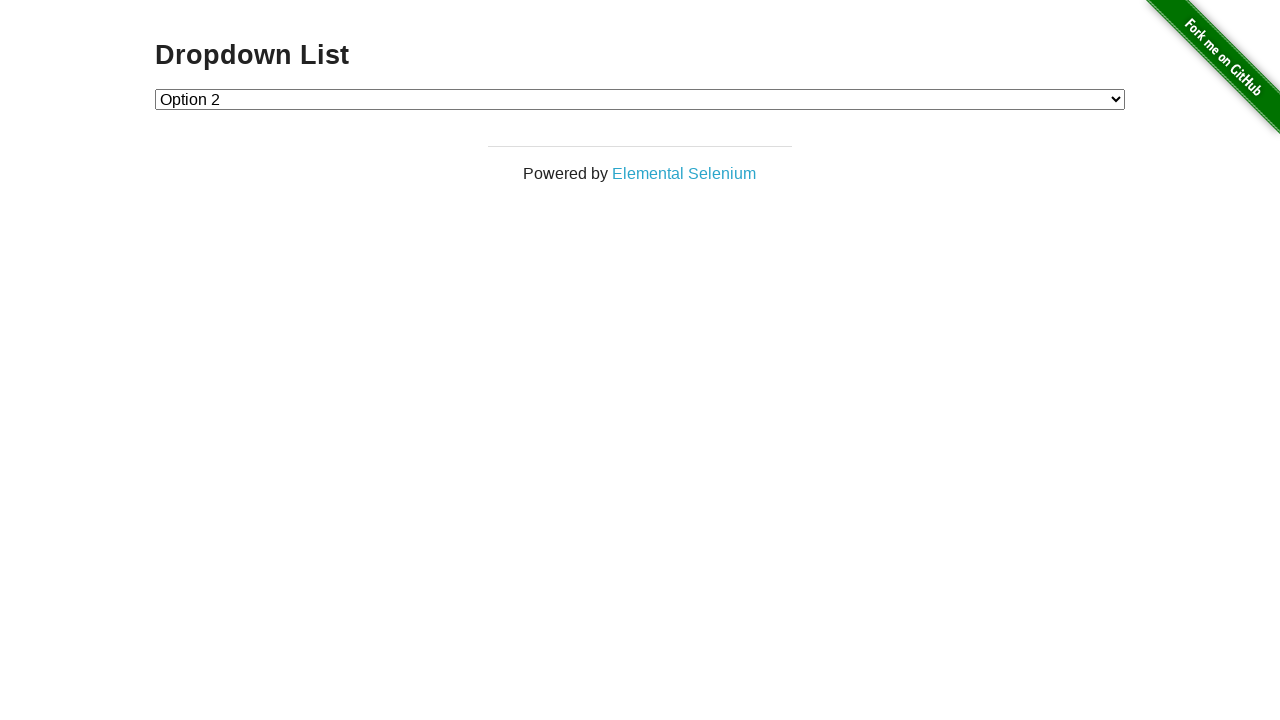

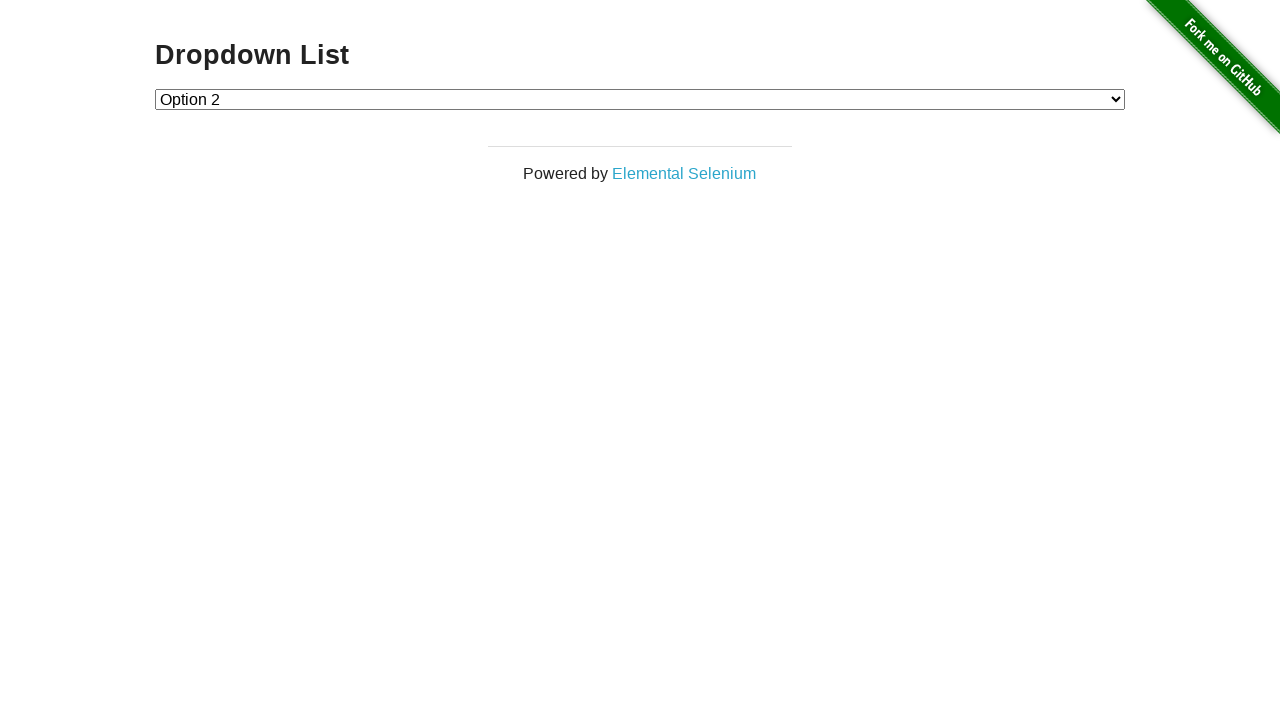